Tests setting browser window size to specific dimensions and verifying the change

Starting URL: https://example.com

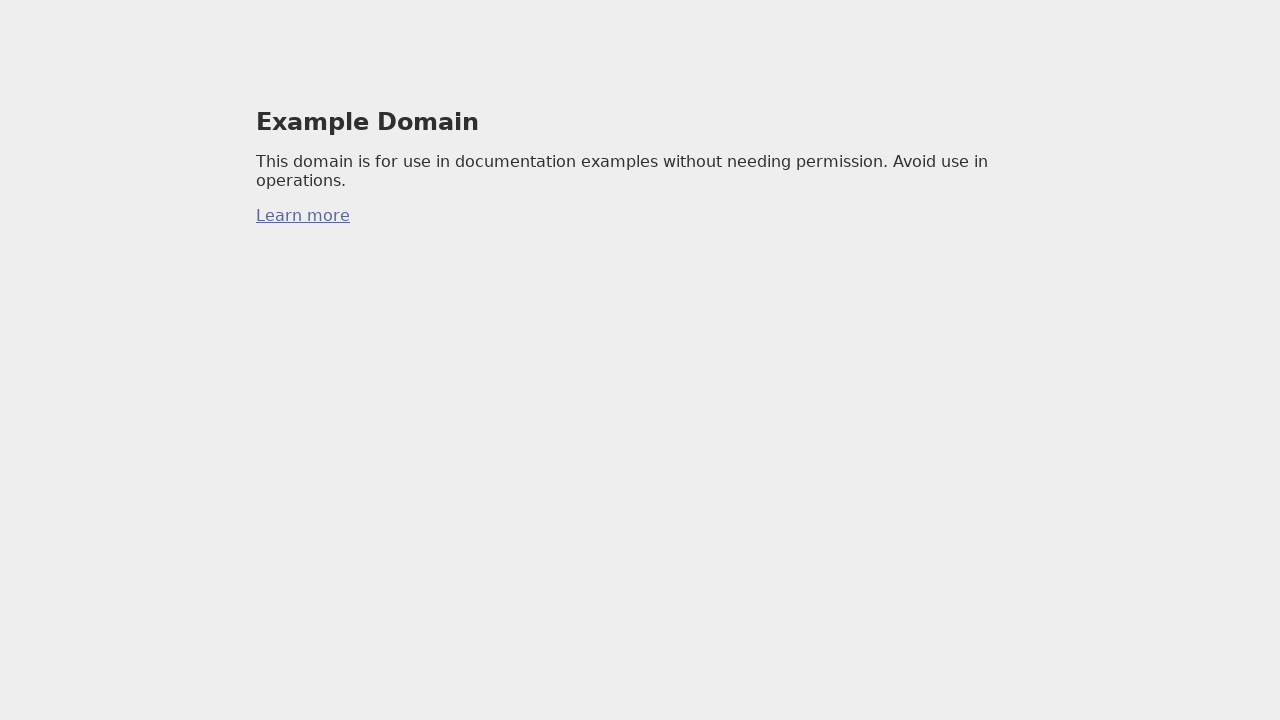

Set browser window size to 1024x768 pixels
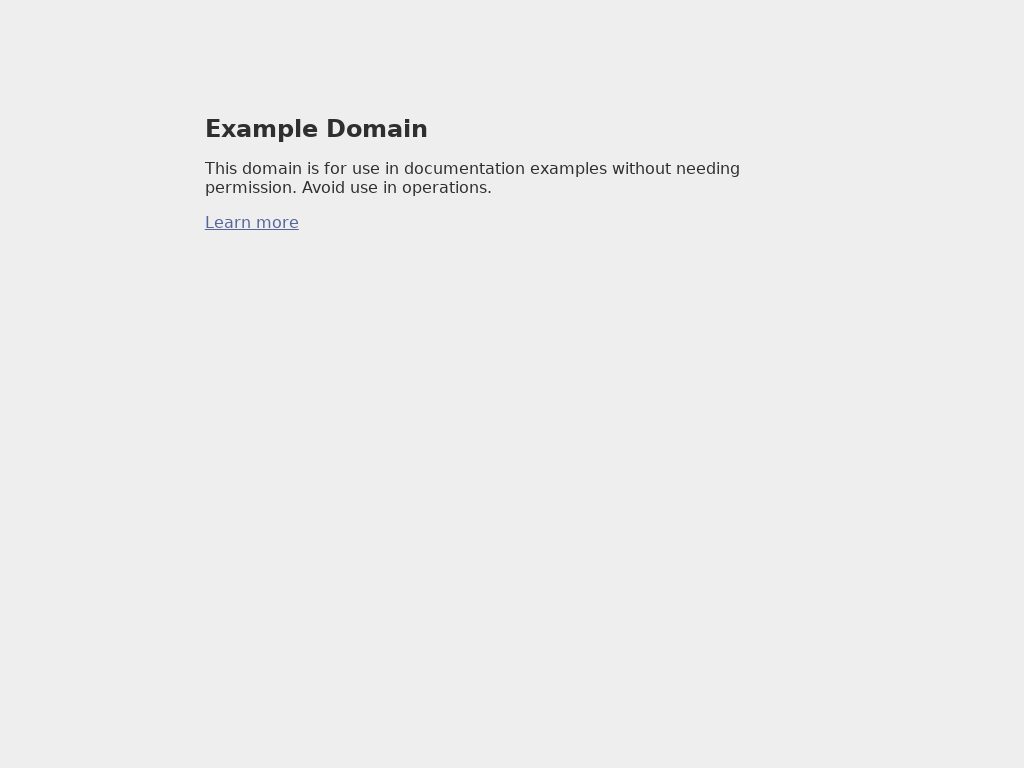

Retrieved current viewport size
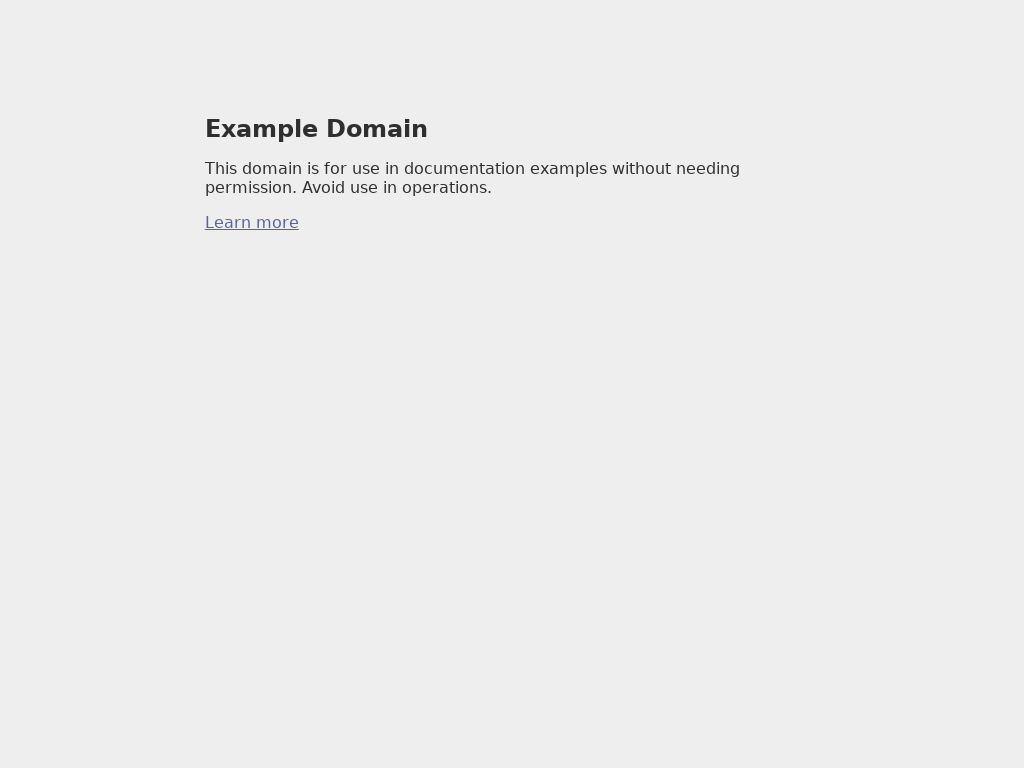

Verified viewport width is 1024 pixels
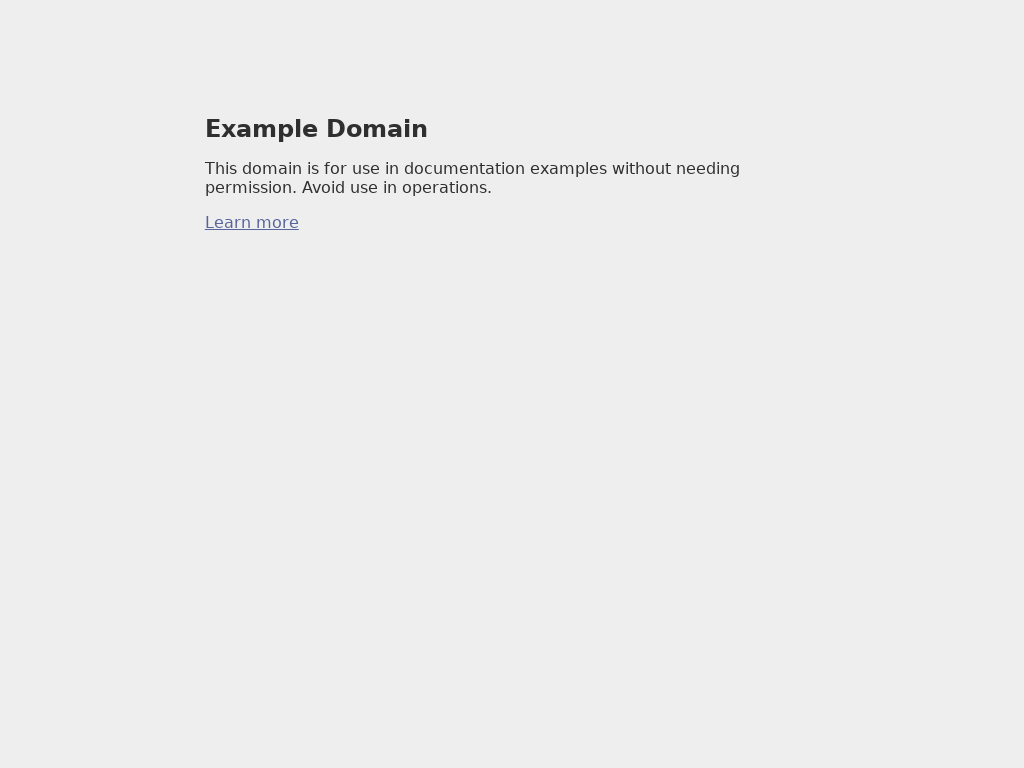

Verified viewport height is 768 pixels
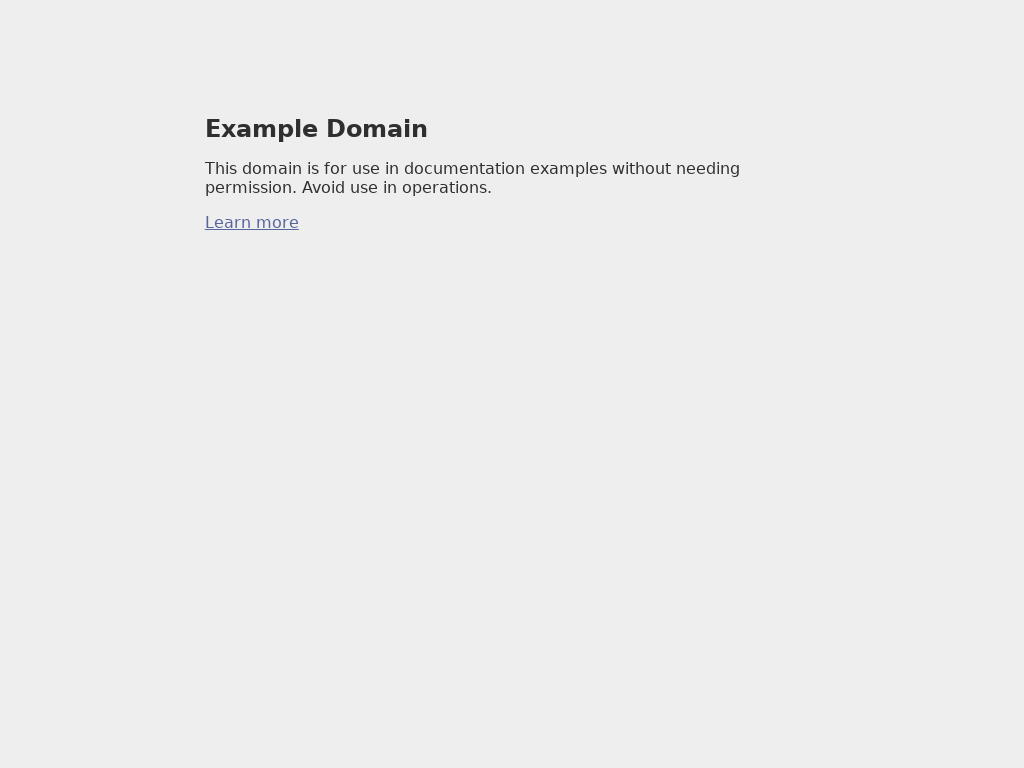

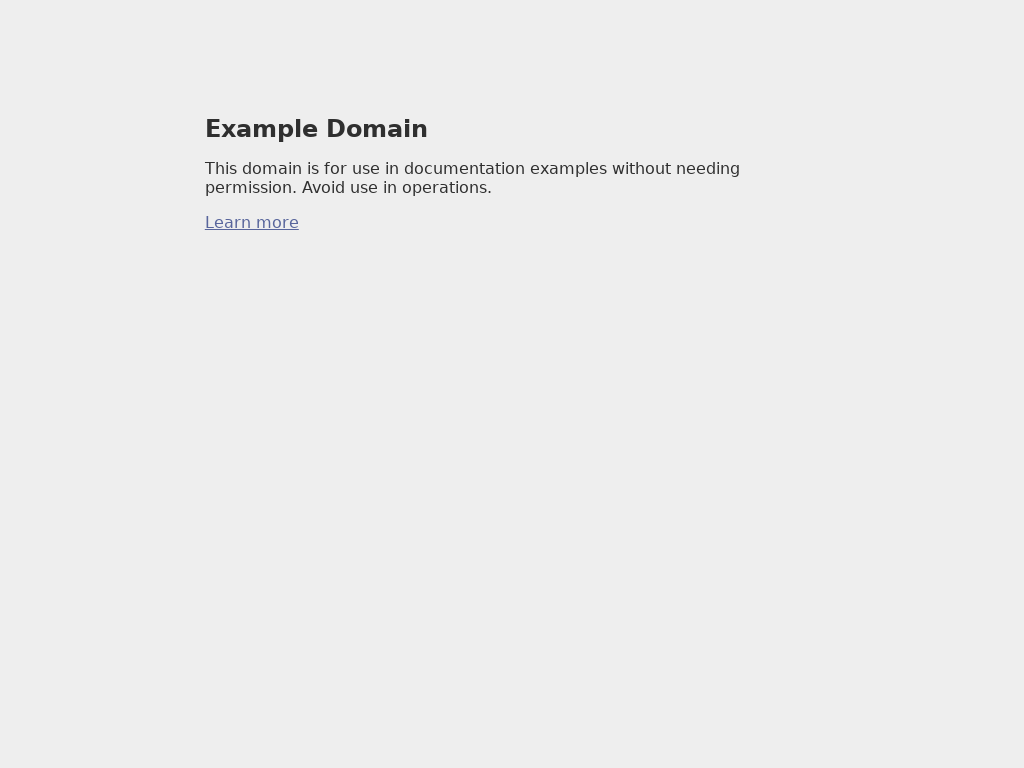